Scrolls to the Get Started link in the footer section

Starting URL: https://webdriver.io

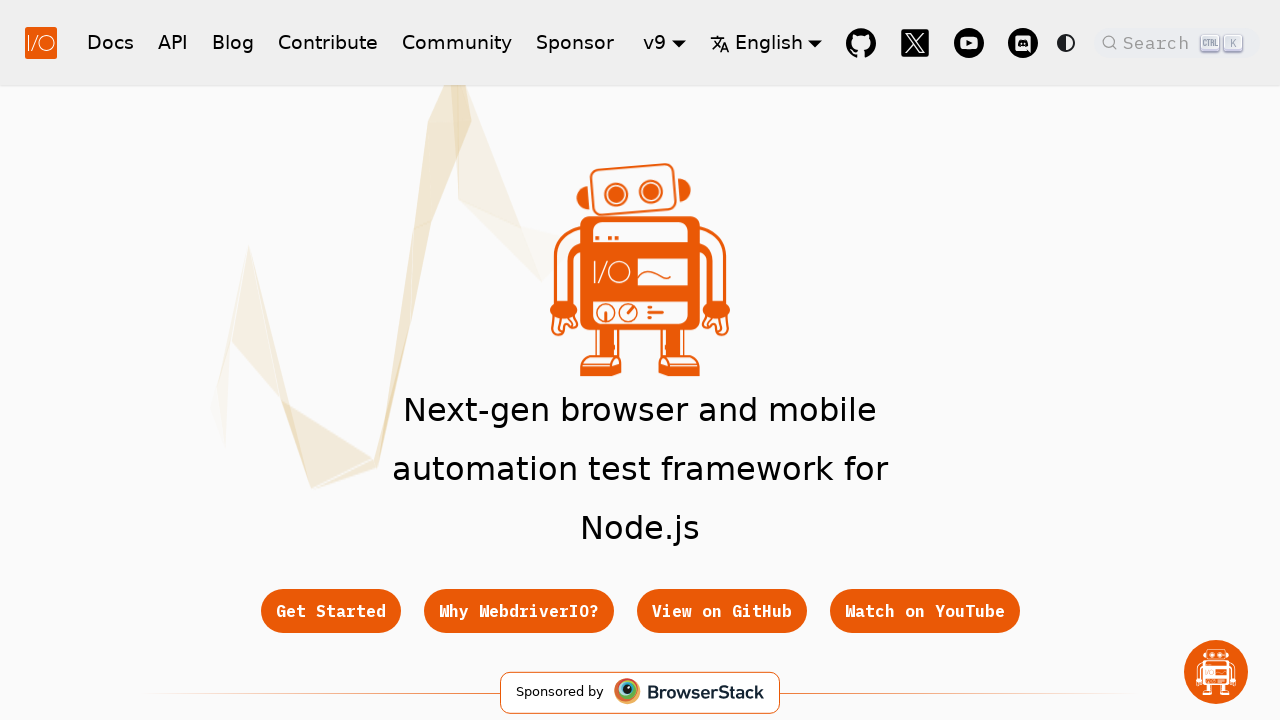

Located the Get Started link in the footer
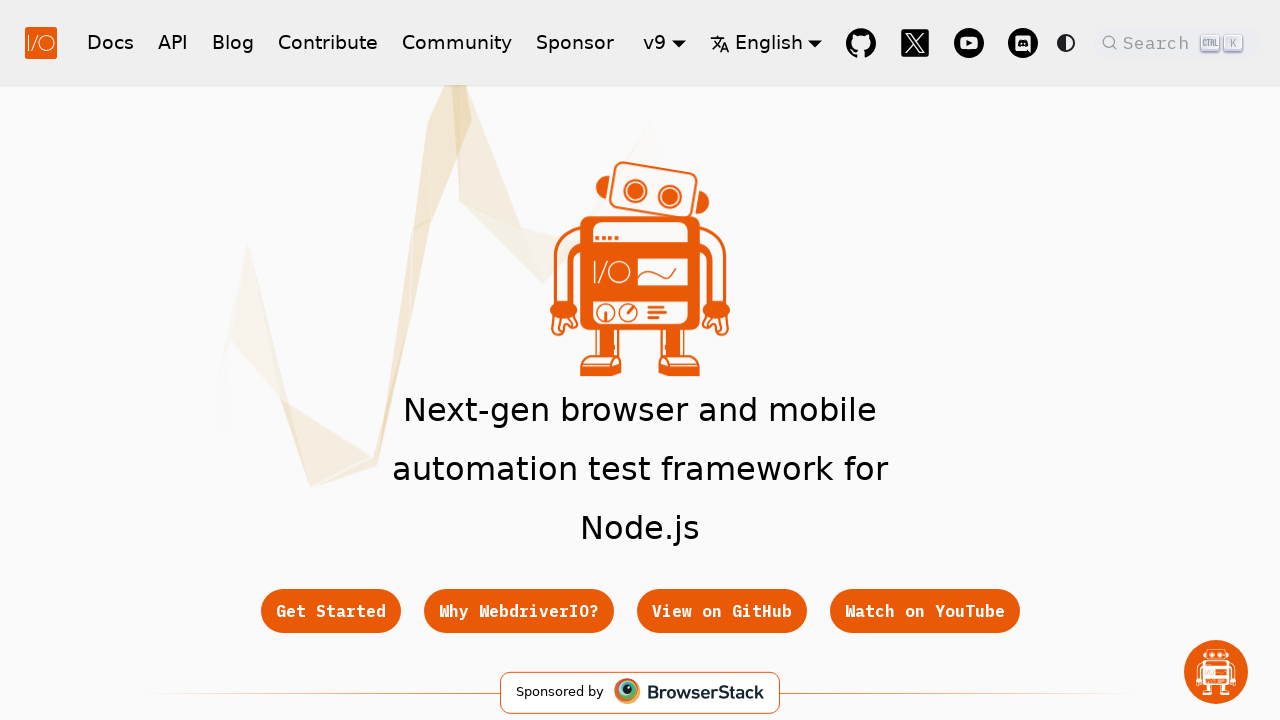

Scrolled to the Get Started link in the footer section
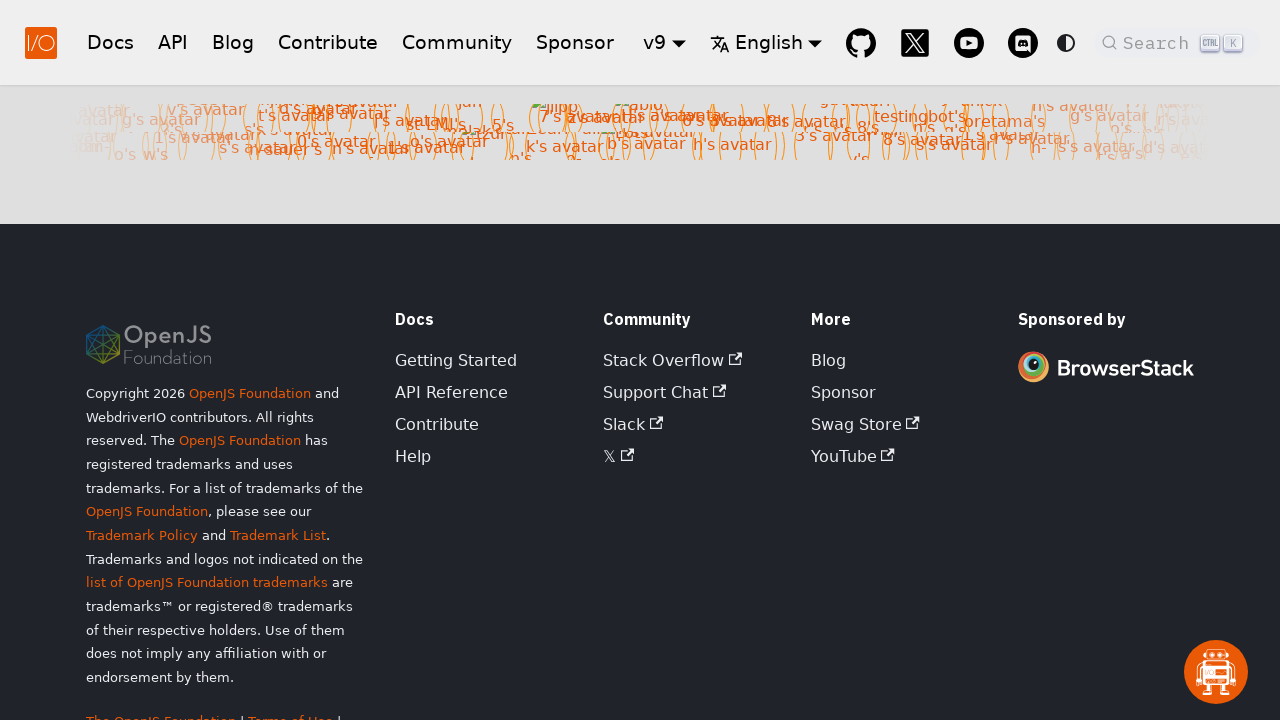

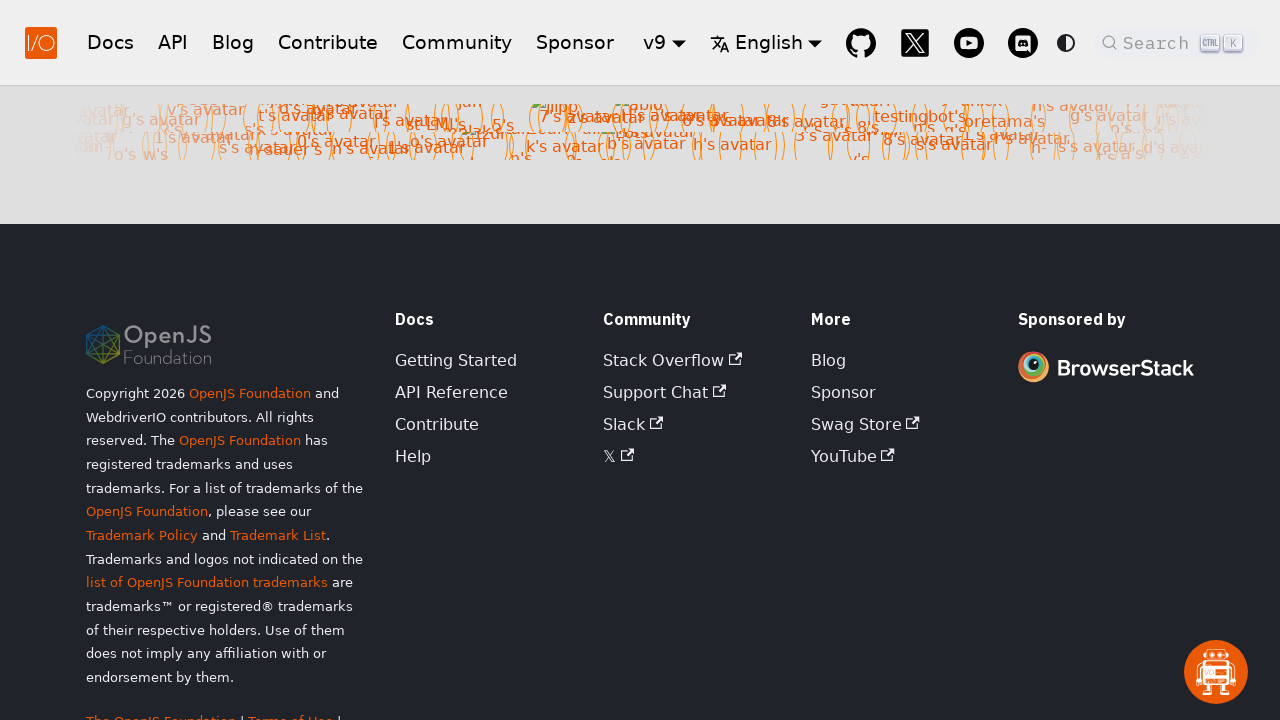